Tests registration form validation by submitting incomplete data (missing city and password fields) and verifying error messages are displayed

Starting URL: https://parabank.parasoft.com/parabank/register.htm

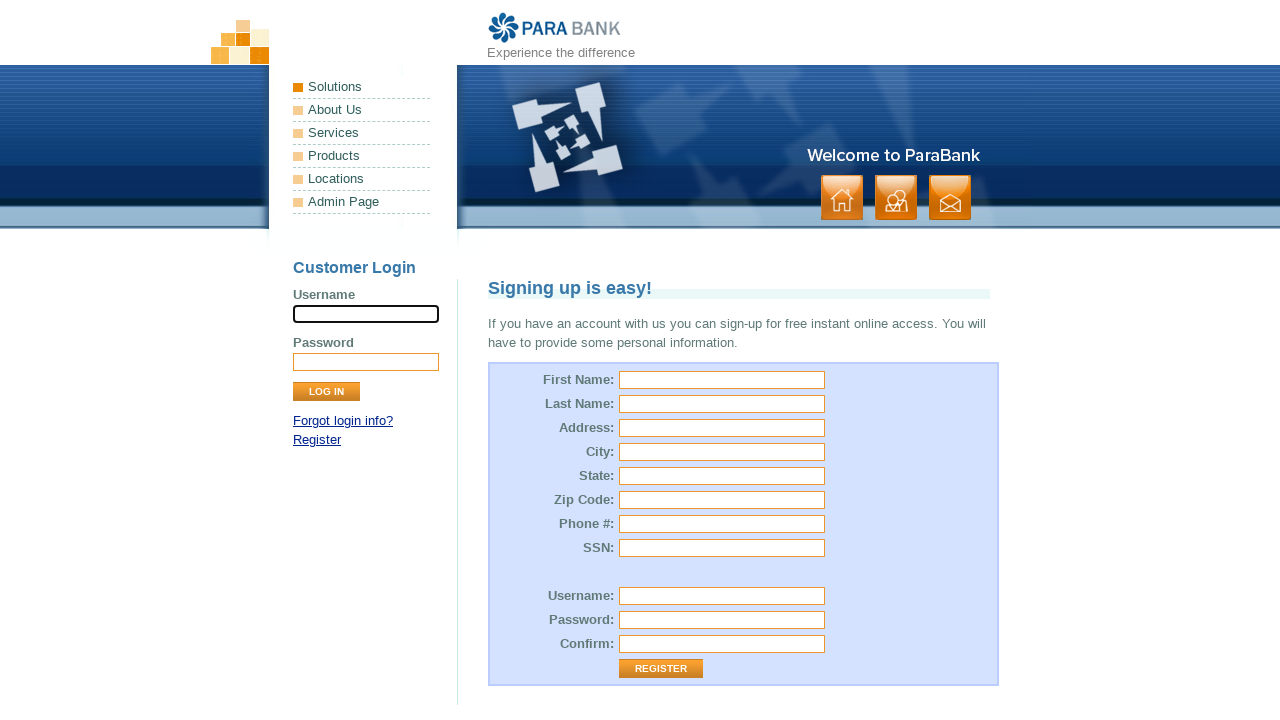

Filled first name field with 'Tedd' on input[id='customer.firstName']
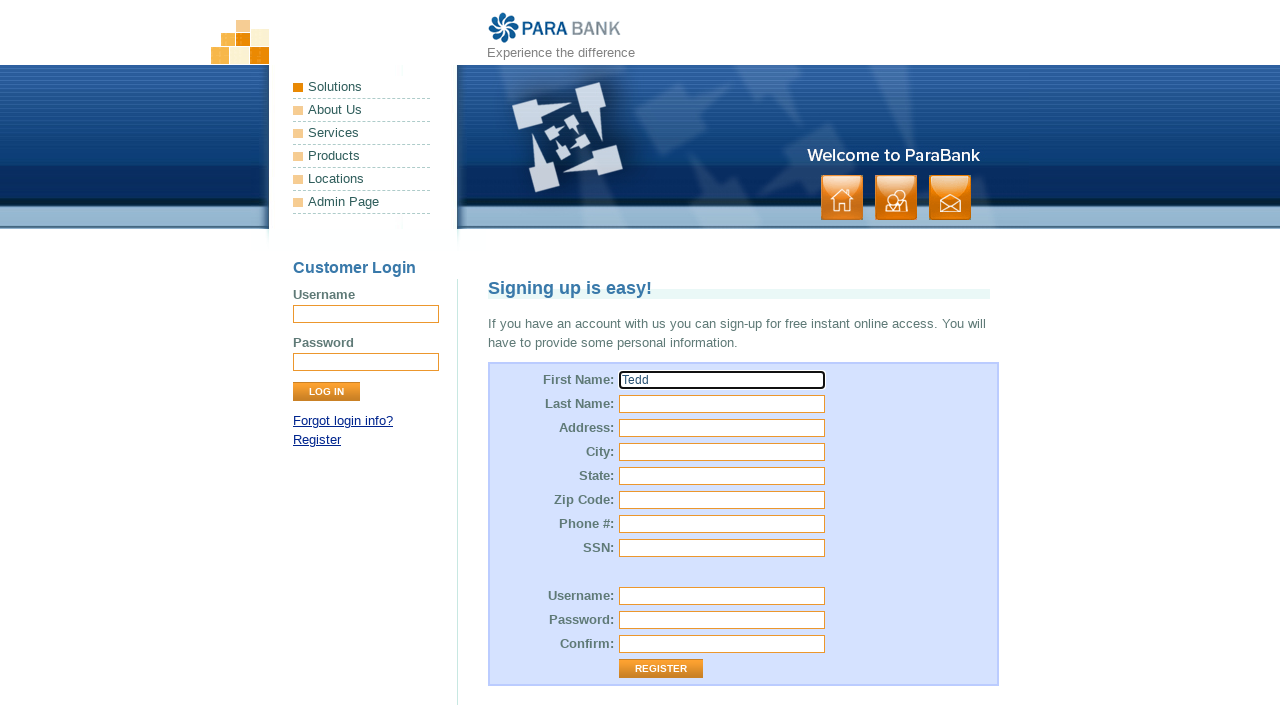

Filled last name field with 'Mosby' on input[id='customer.lastName']
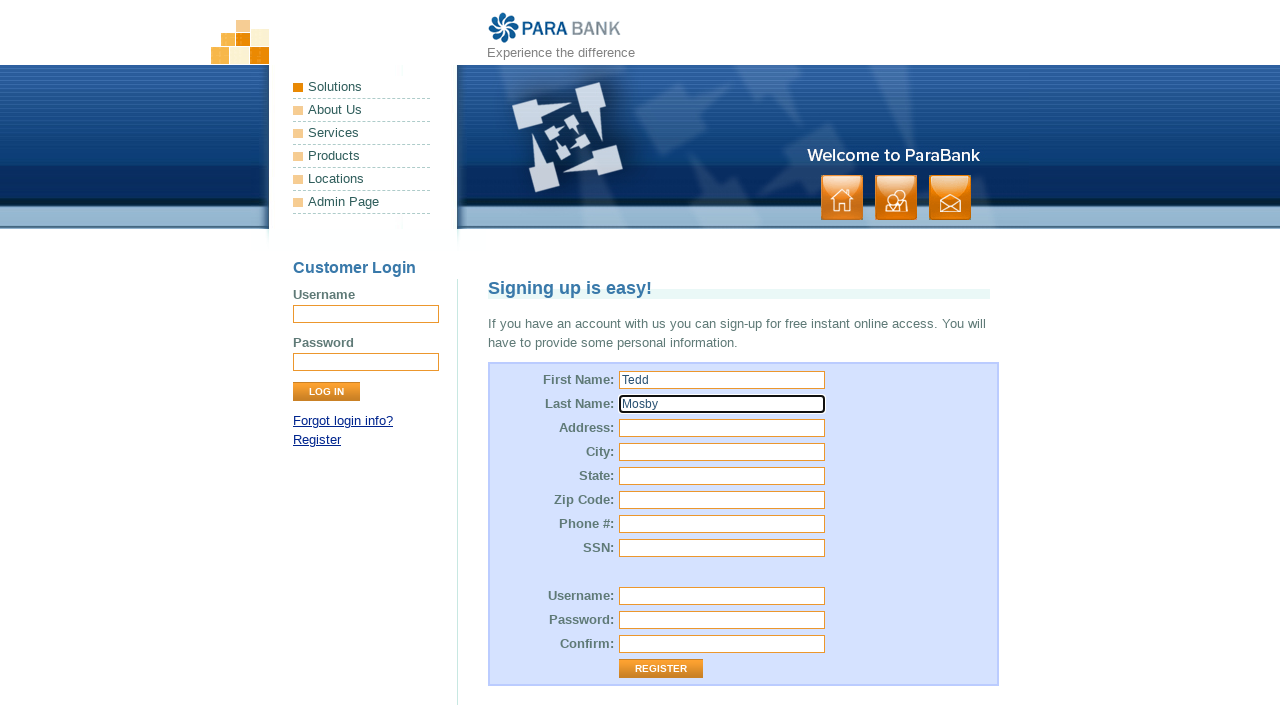

Filled street address field with '7, Garden place' on input[id='customer.address.street']
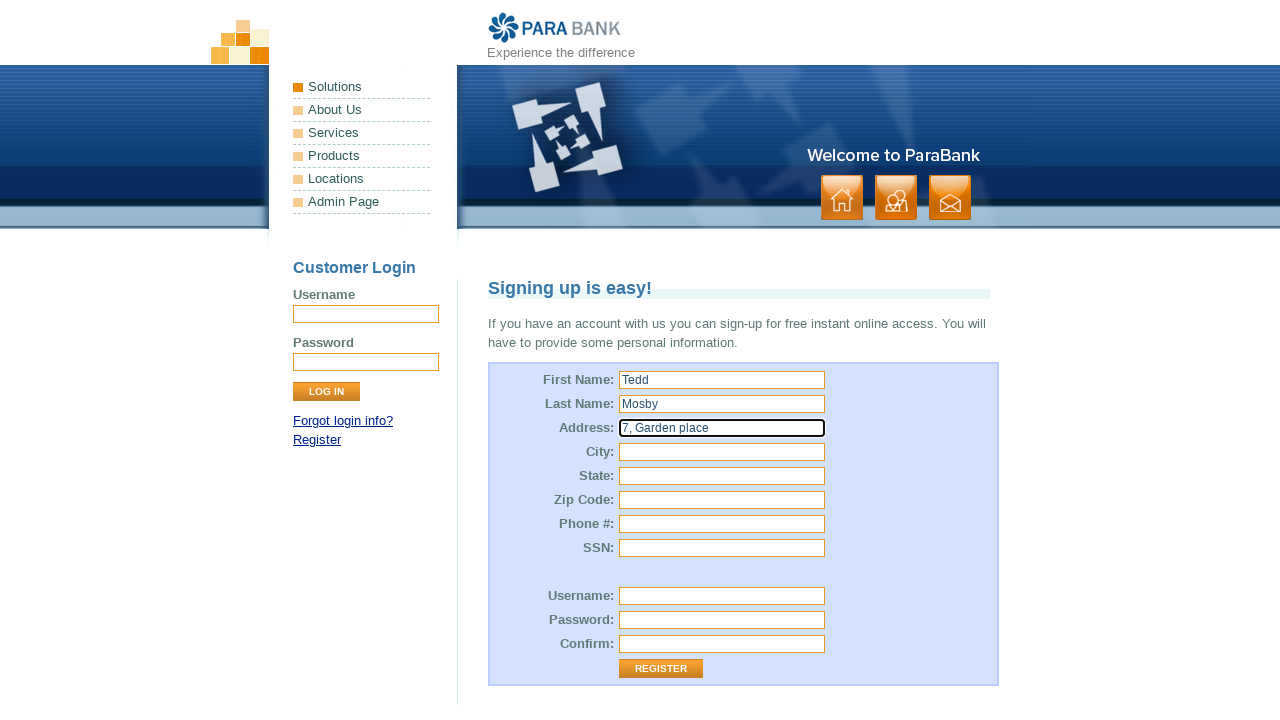

Filled state field with 'Vinland' on input[id='customer.address.state']
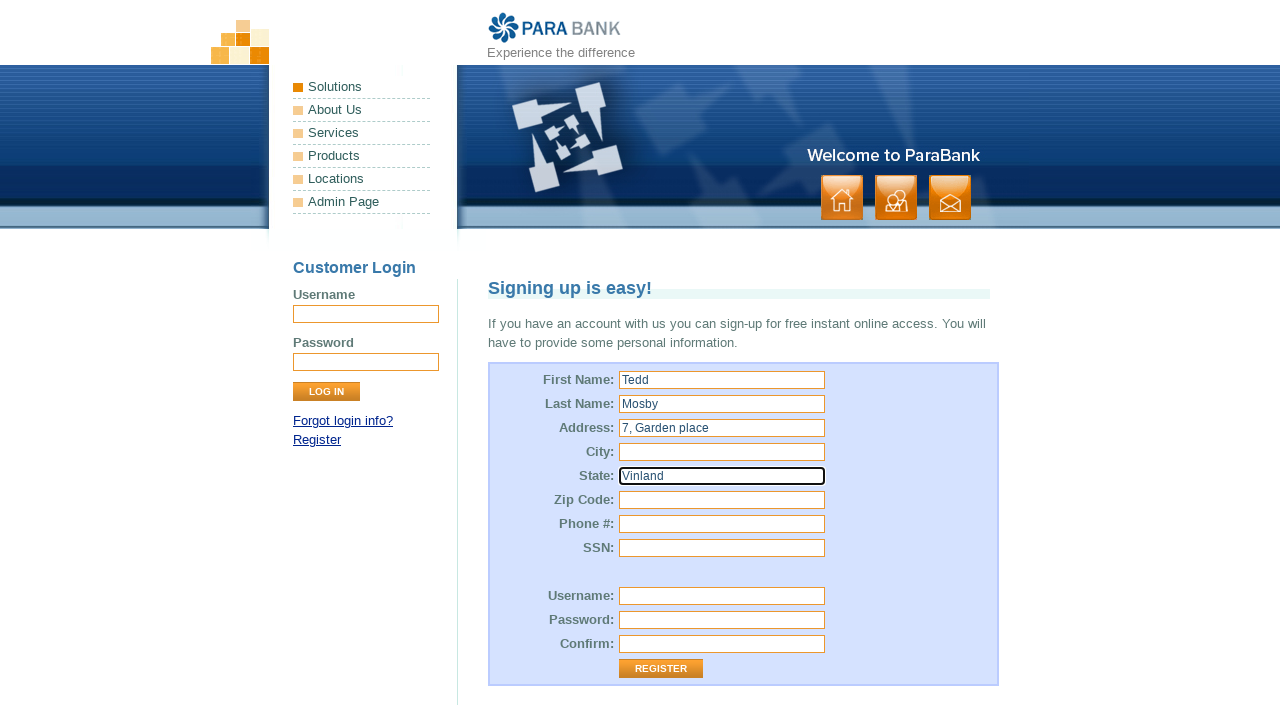

Filled zip code field with '567567' on input[id='customer.address.zipCode']
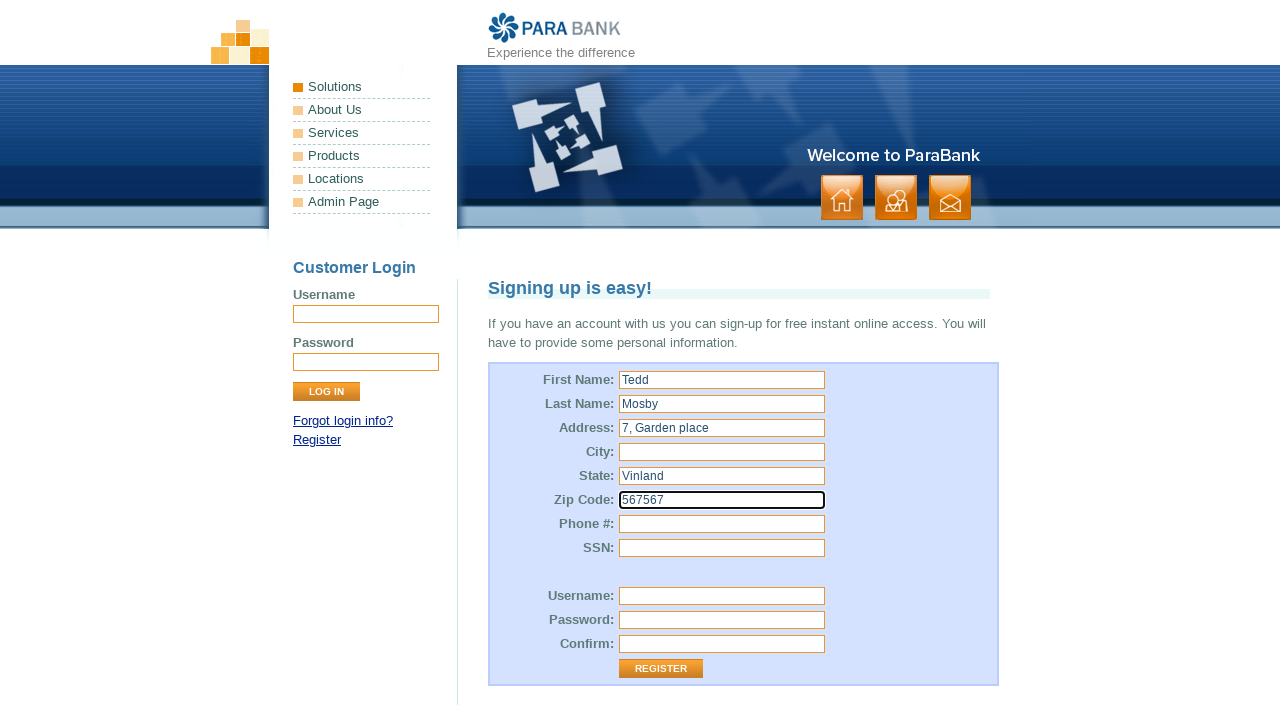

Filled phone number field with '12345' on input[id='customer.phoneNumber']
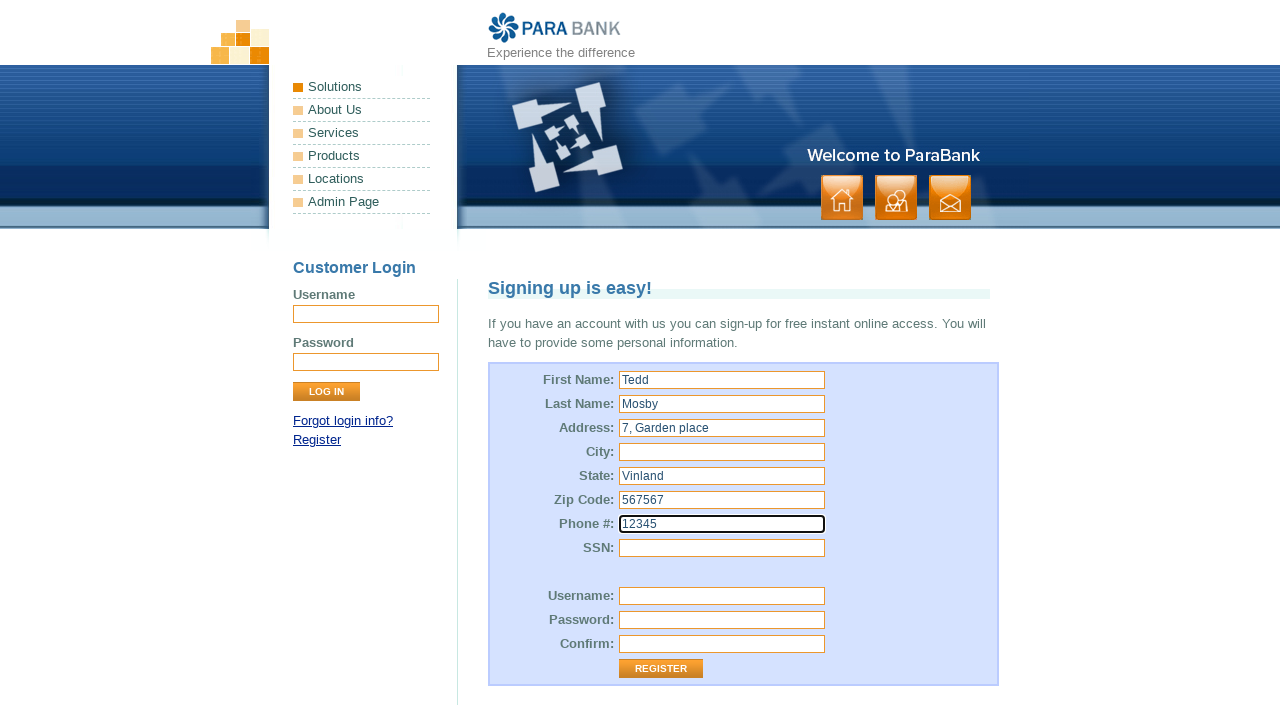

Filled SSN field with '54321' on input[id='customer.ssn']
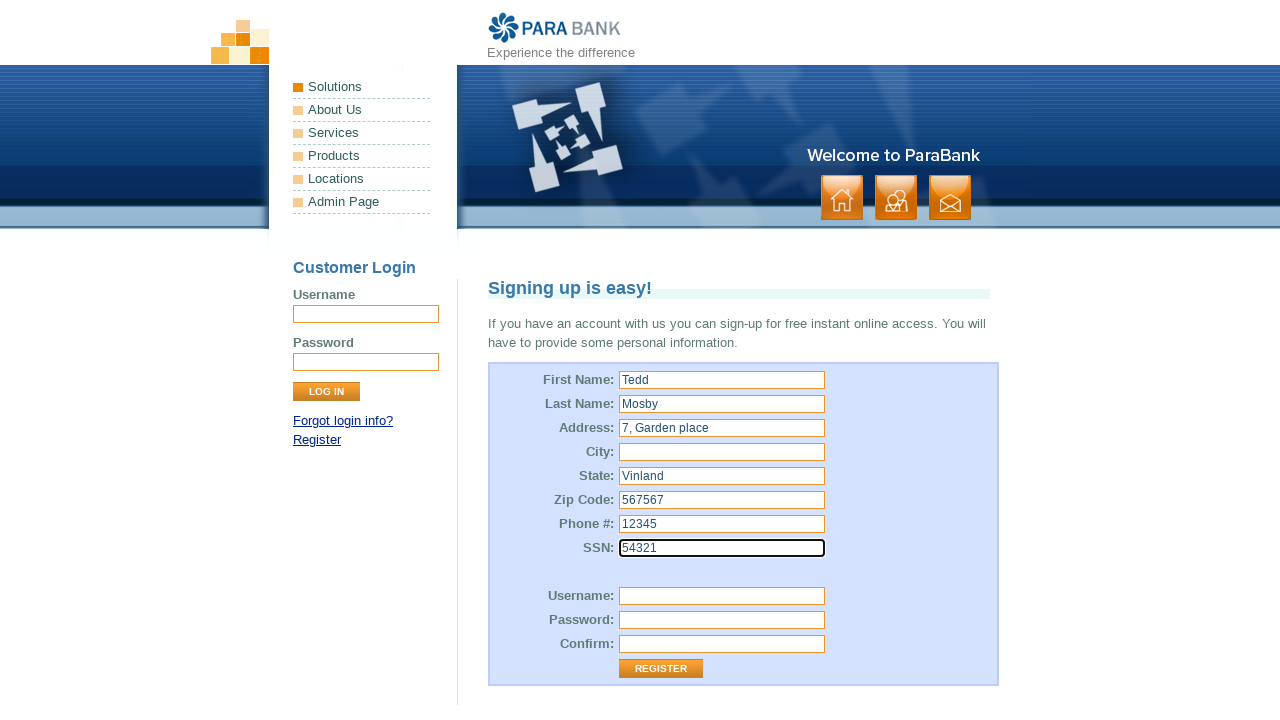

Filled username field with 'tedfmosbyist_test1' on input[id='customer.username']
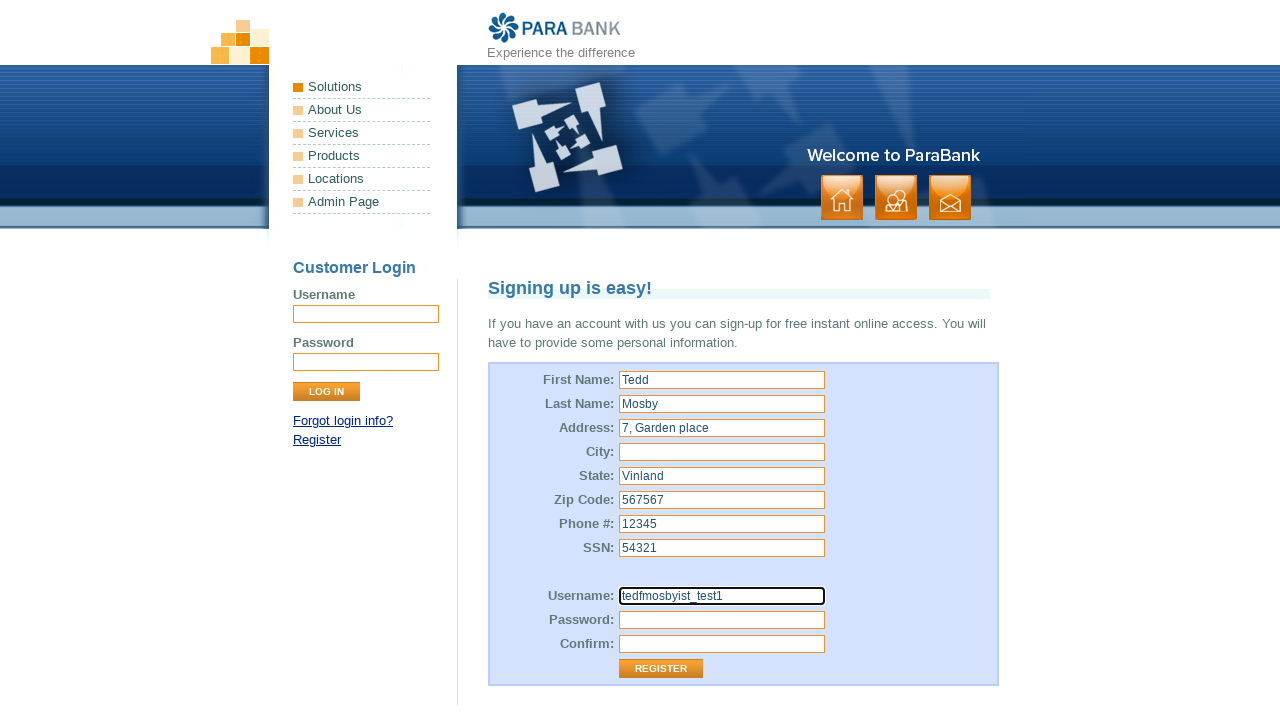

Filled repeated password field with 'abc' on input[id='repeatedPassword']
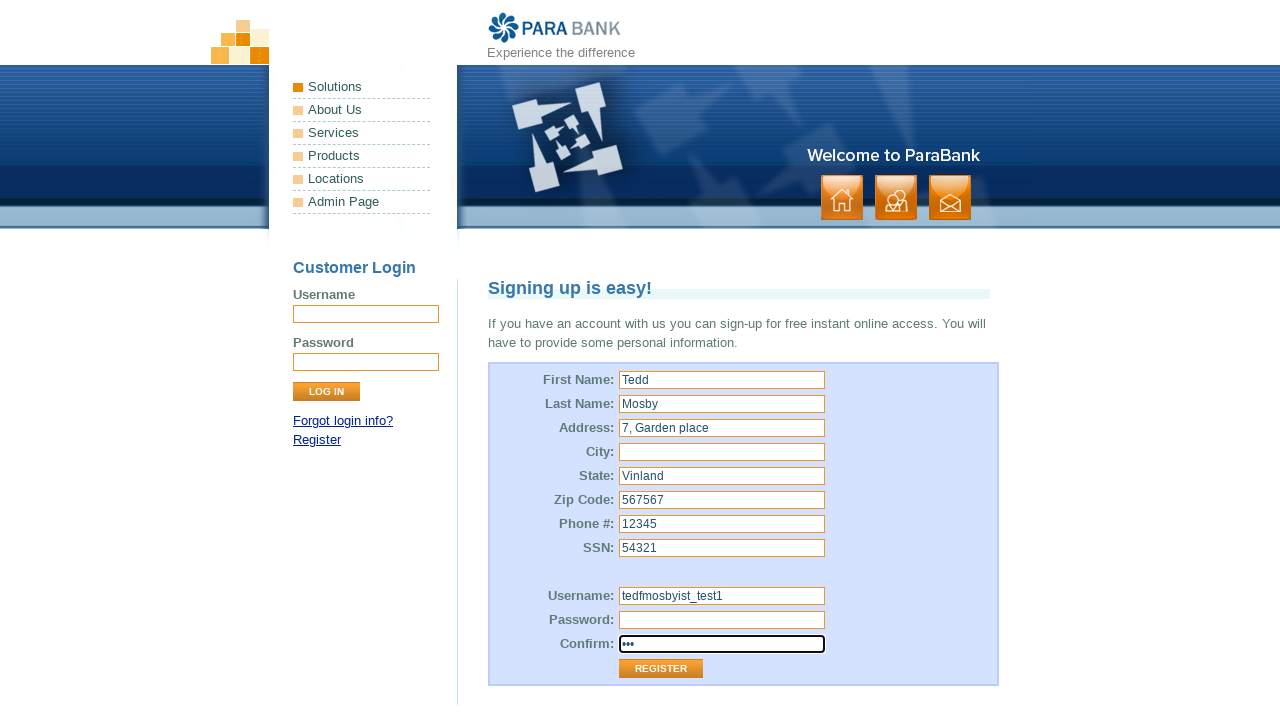

Clicked Register button to submit form with missing city and password fields at (661, 669) on input[value='Register']
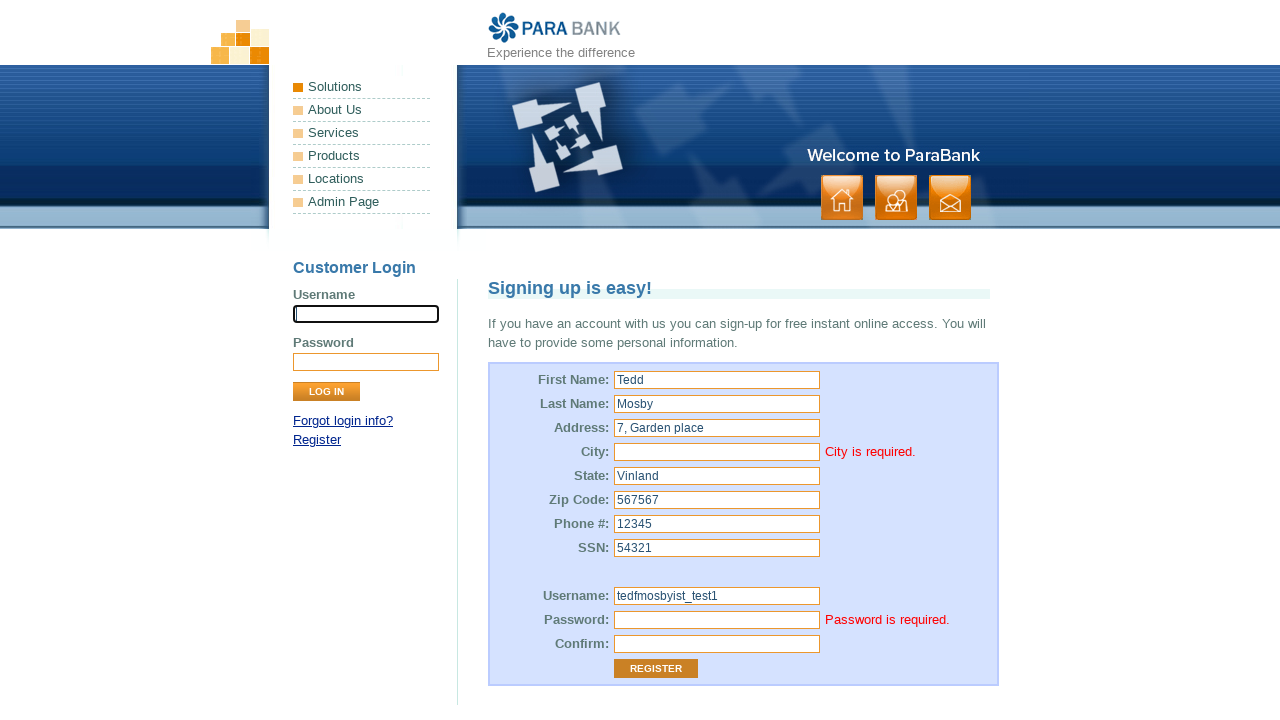

Verified city field error message appeared
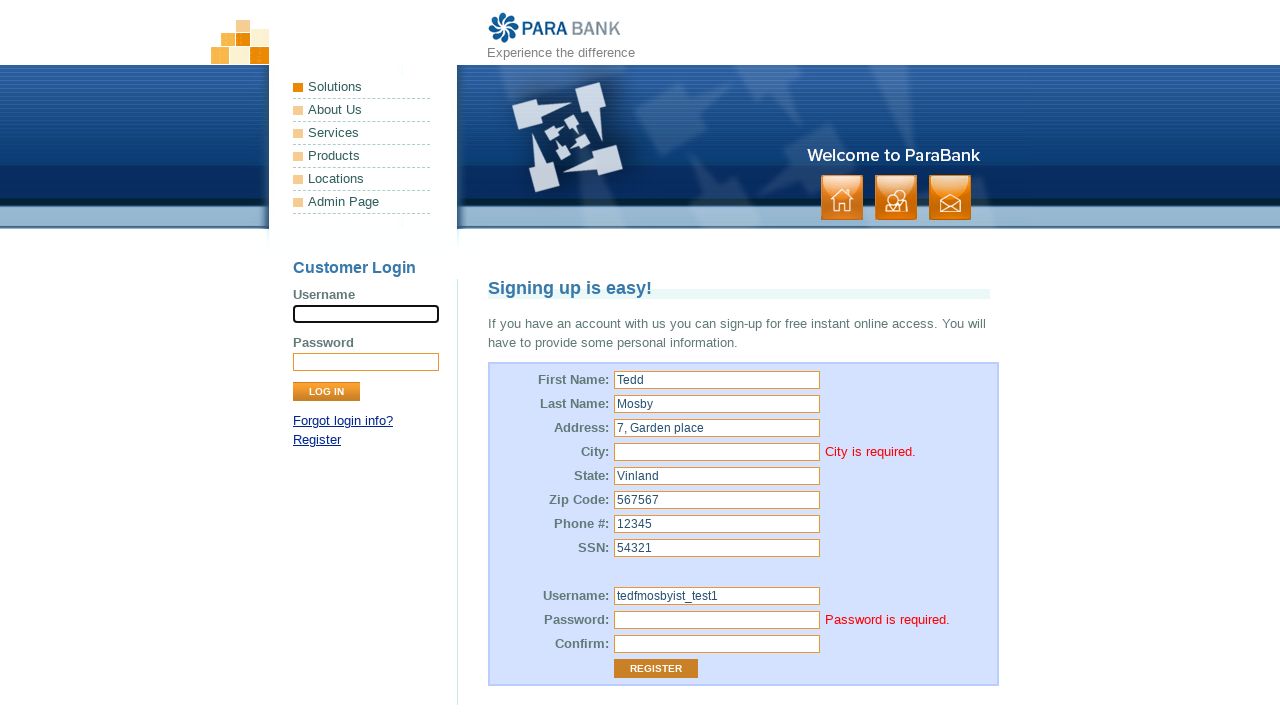

Verified password field error message appeared
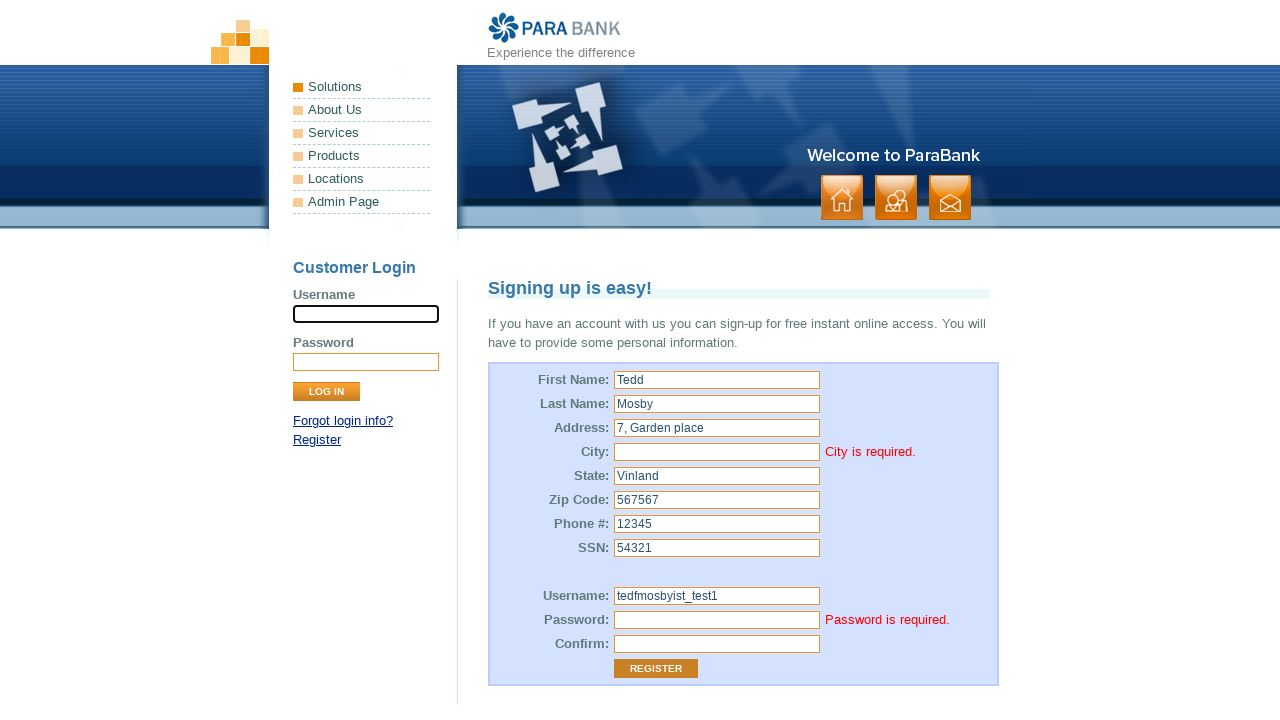

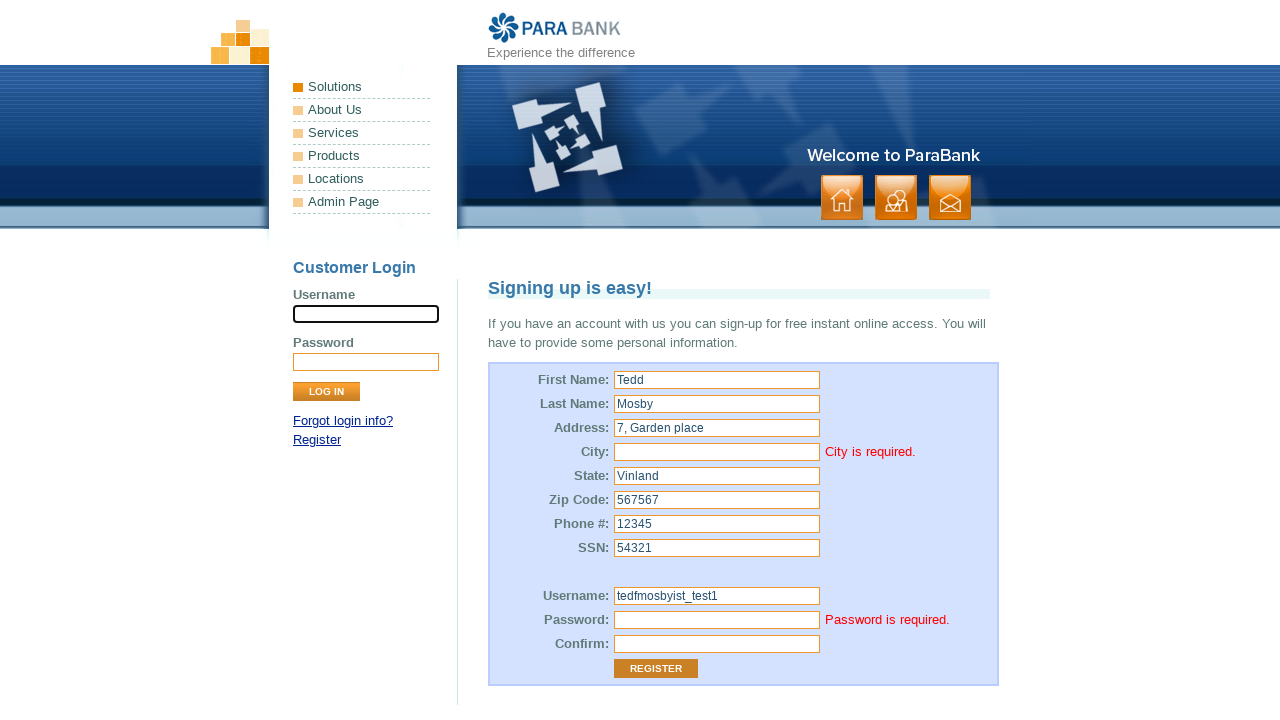